Tests the toggle functionality of showing and hiding a div element by clicking a button

Starting URL: https://www.w3schools.com/howto/howto_js_toggle_hide_show.asp

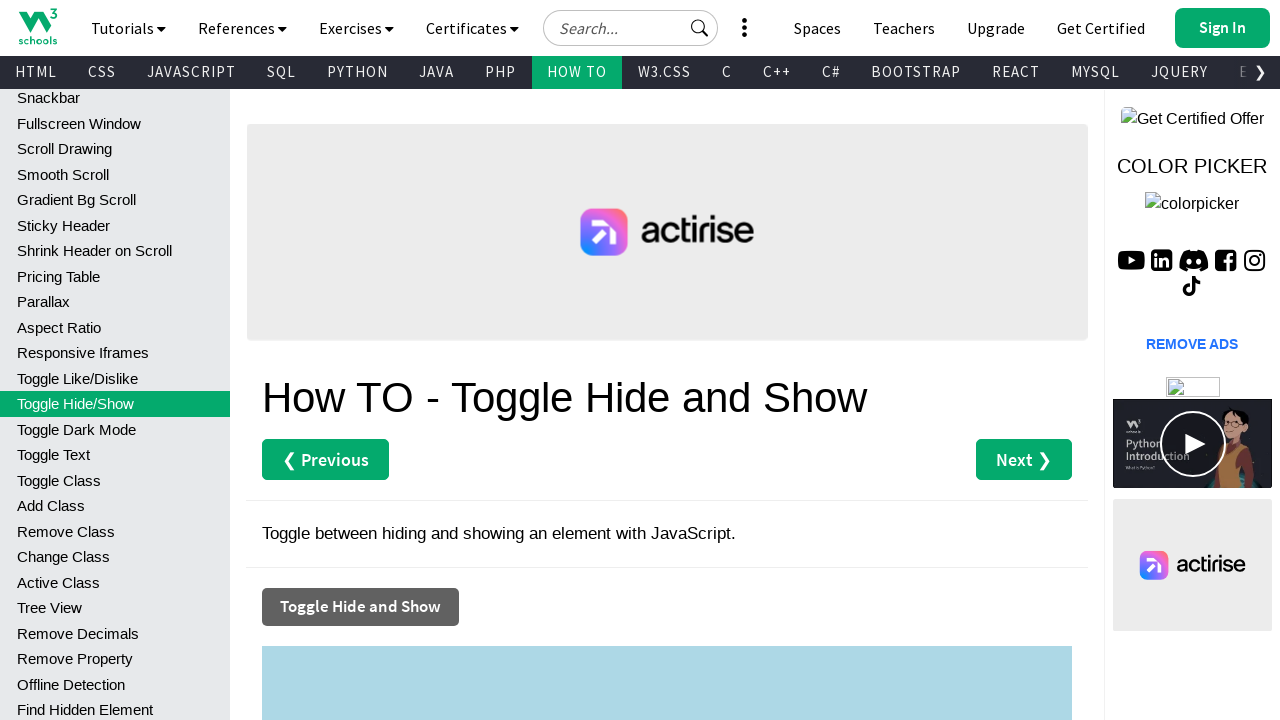

Navigated to W3Schools toggle hide/show example page
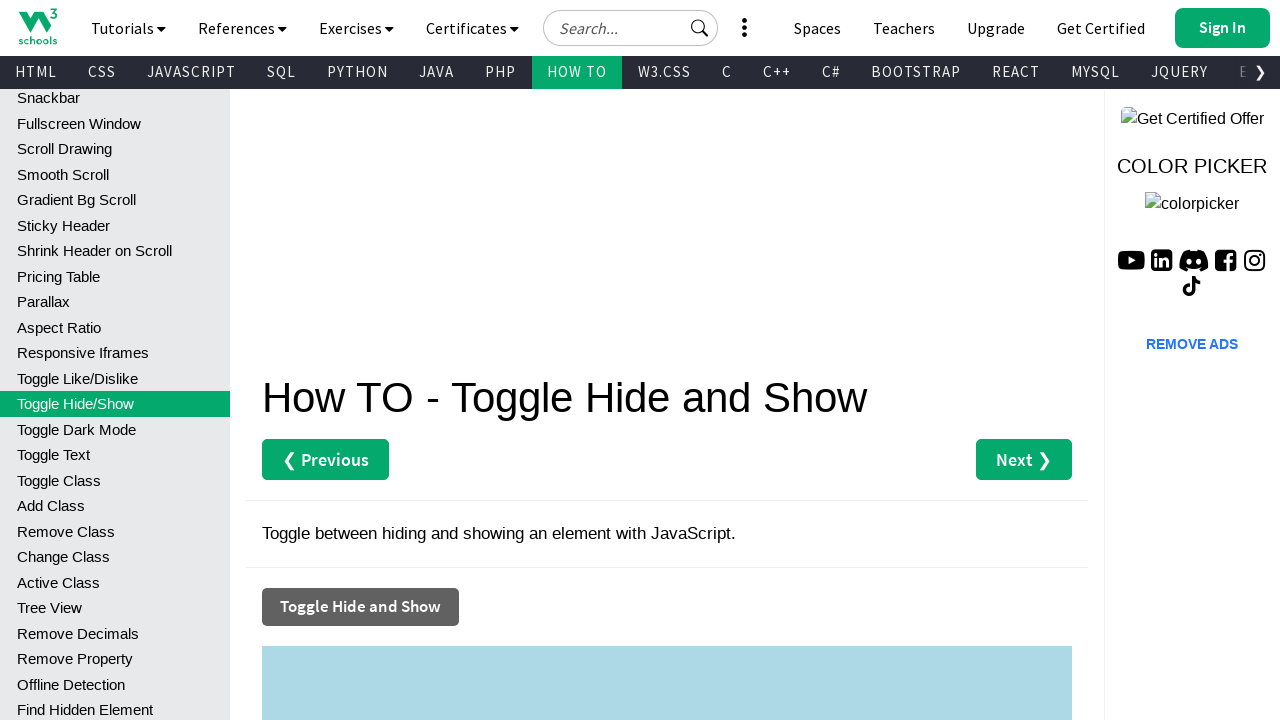

Located the div element with id 'myDIV'
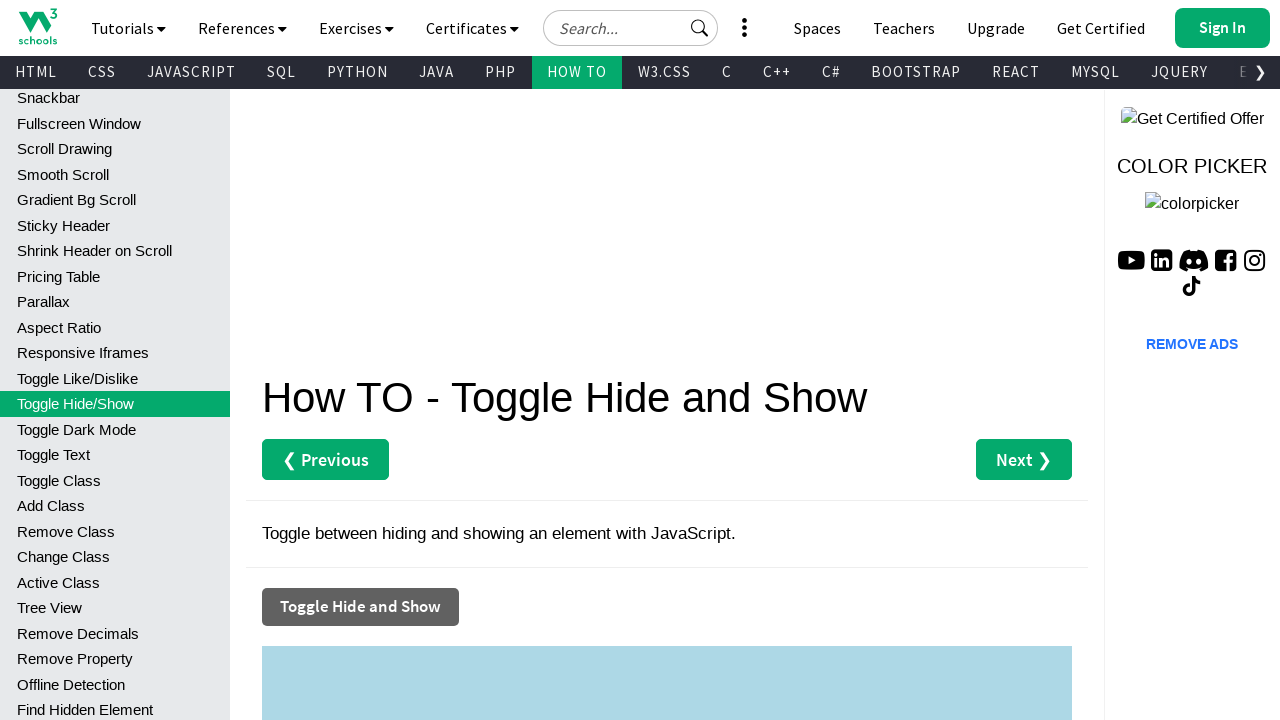

Verified that the div element is initially visible
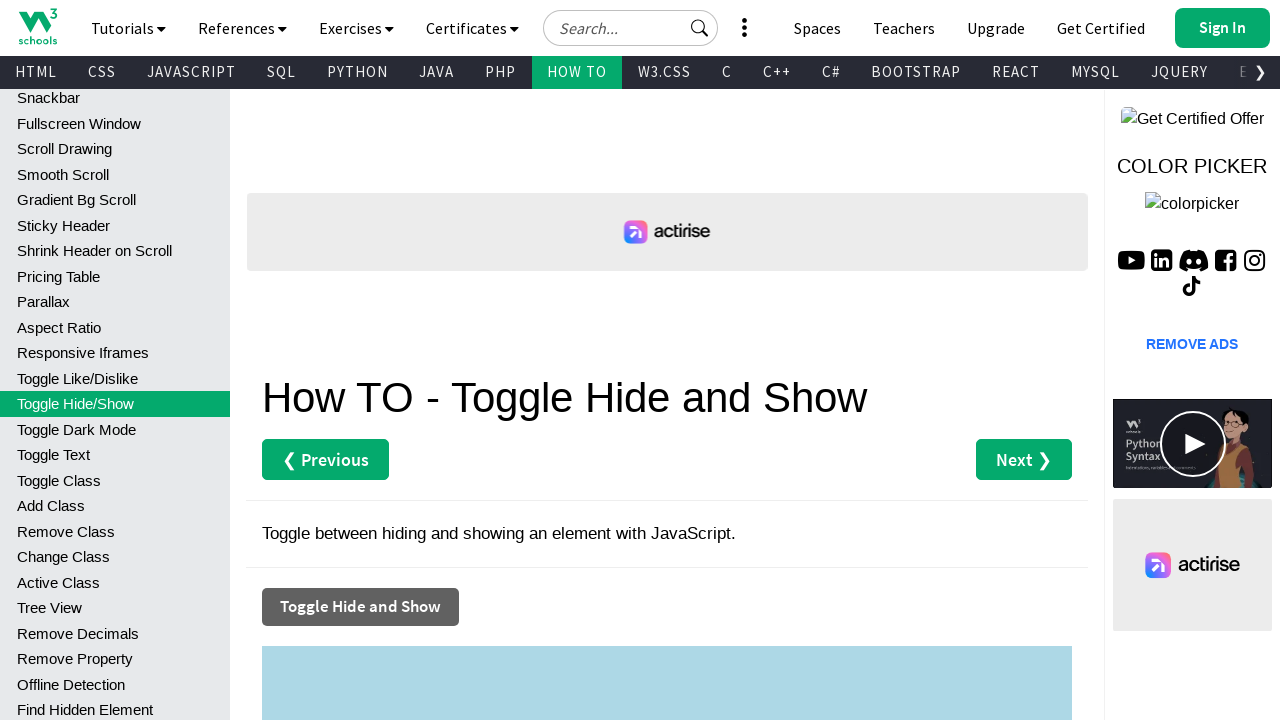

Clicked the 'Toggle Hide and Show' button to hide the element at (360, 607) on button:has-text('Toggle Hide and Show')
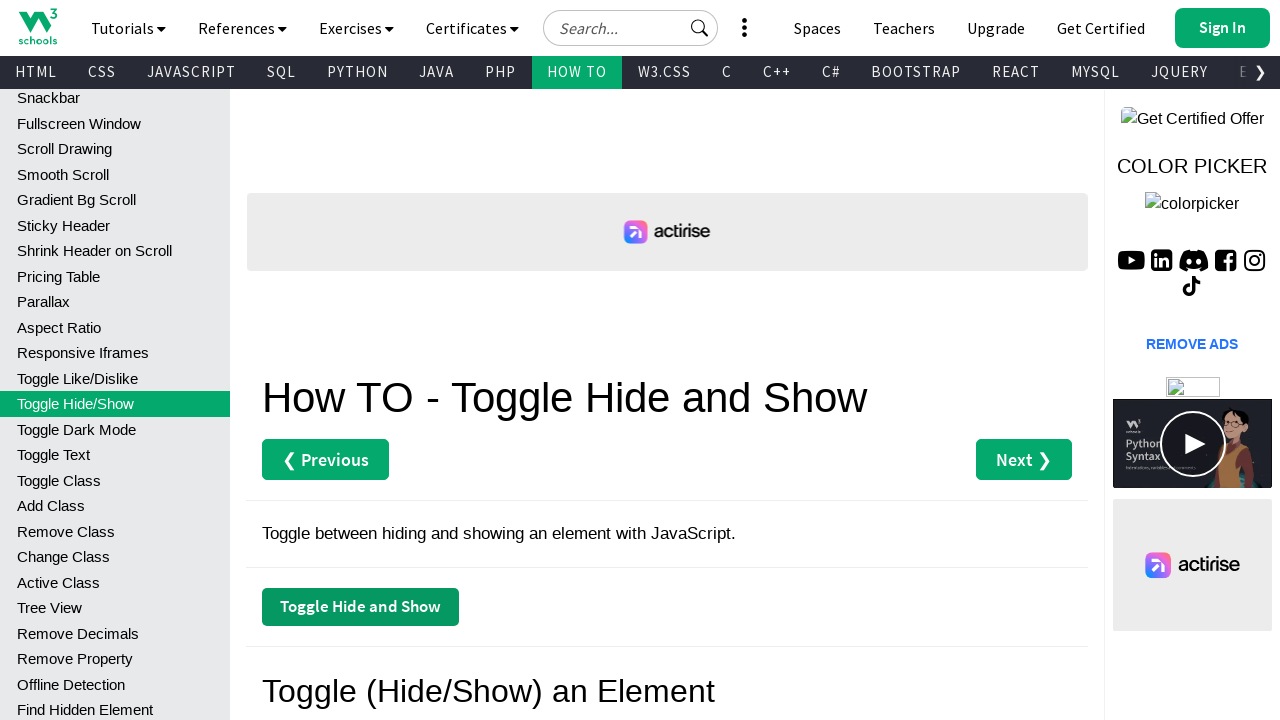

Verified that the div element is now hidden after clicking the toggle button
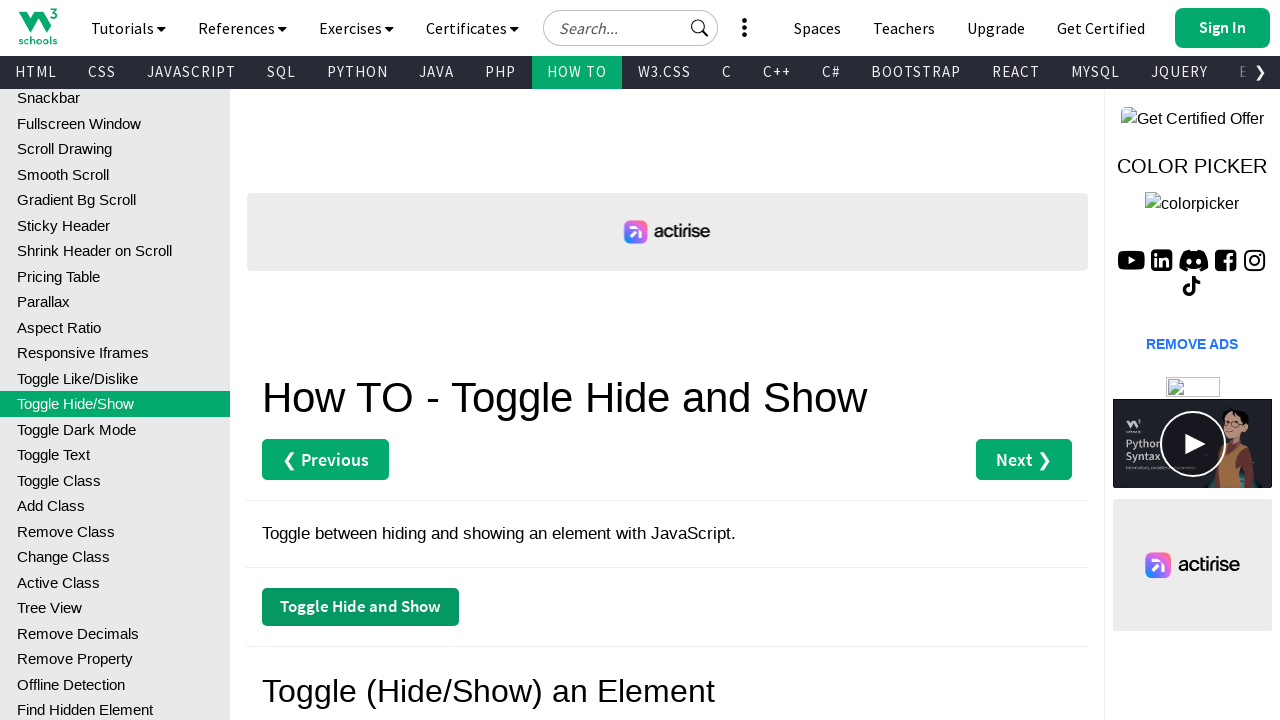

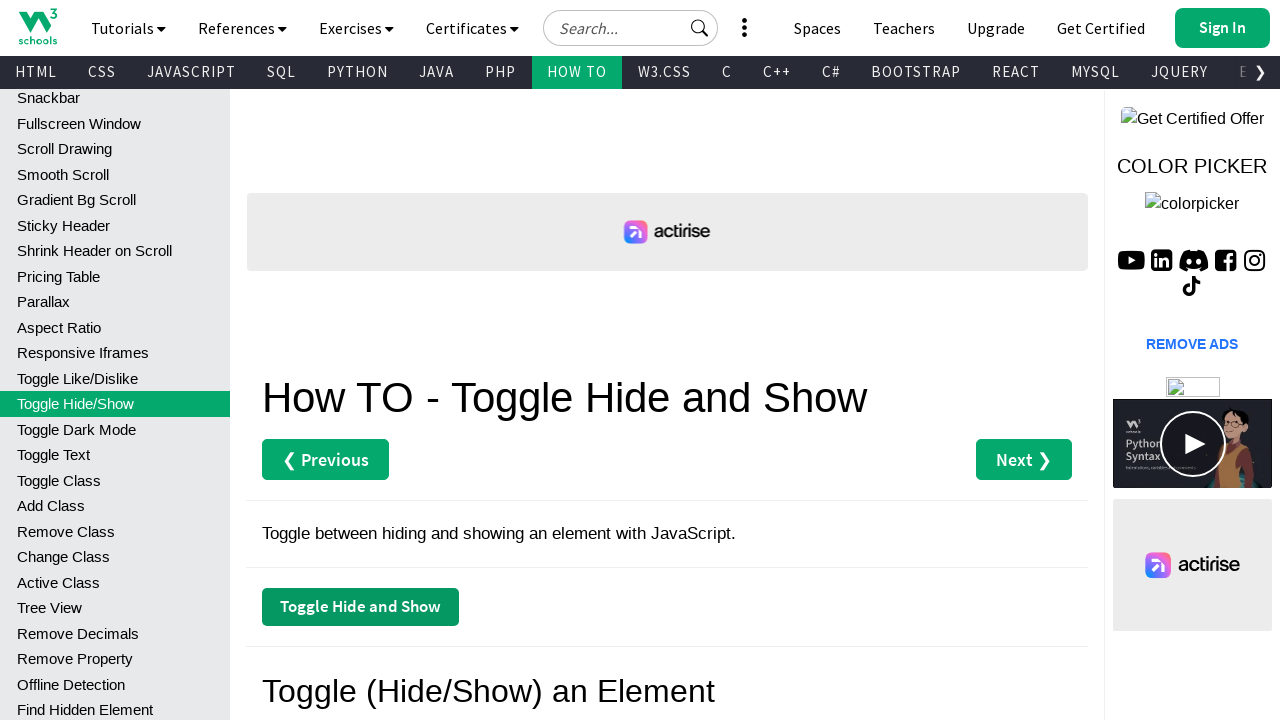